Tests the search functionality on wetter.com weather website by entering a city name (Berlin) and submitting the search

Starting URL: https://www.wetter.com

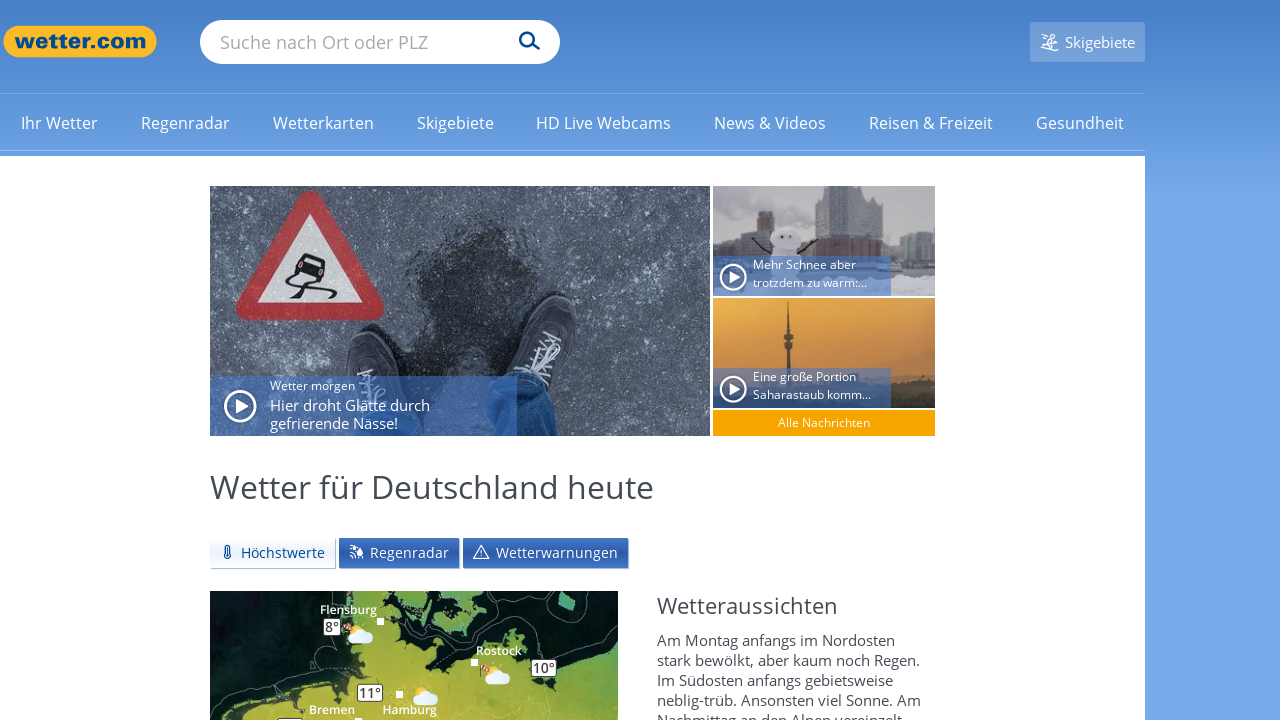

Filled search field with 'Berlin' on .search-field
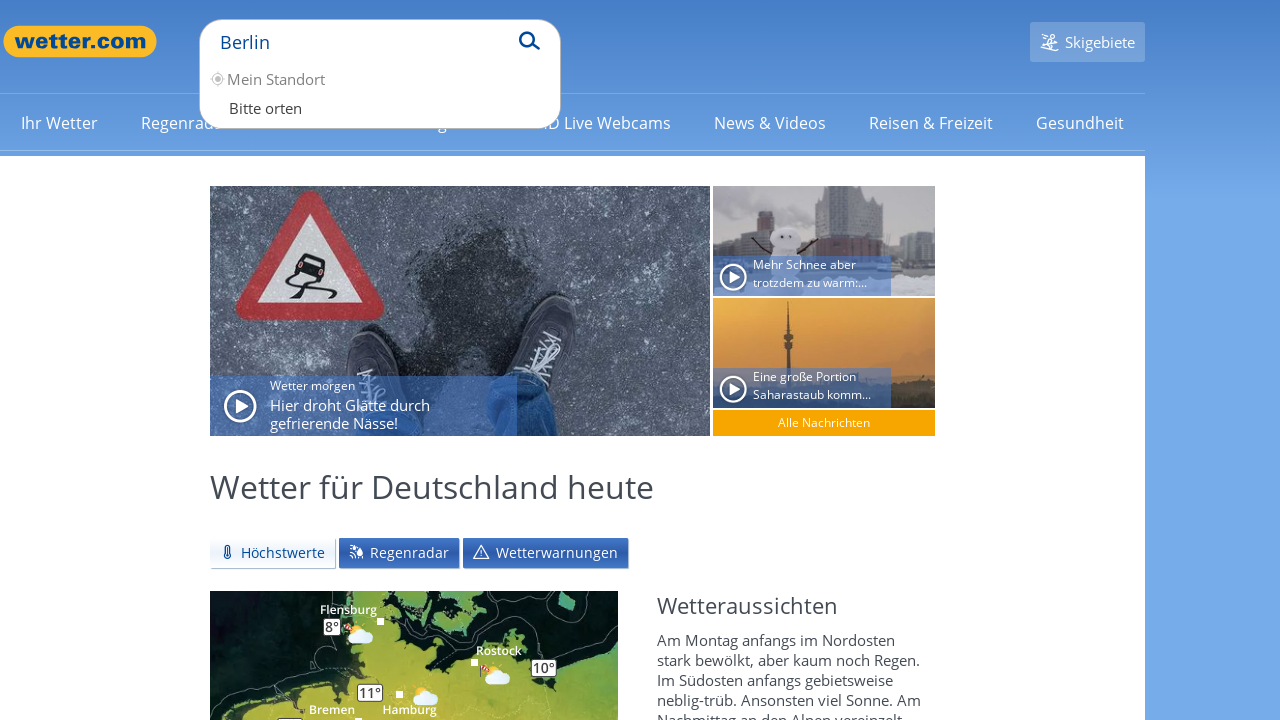

Pressed Enter to submit weather search for Berlin on .search-field
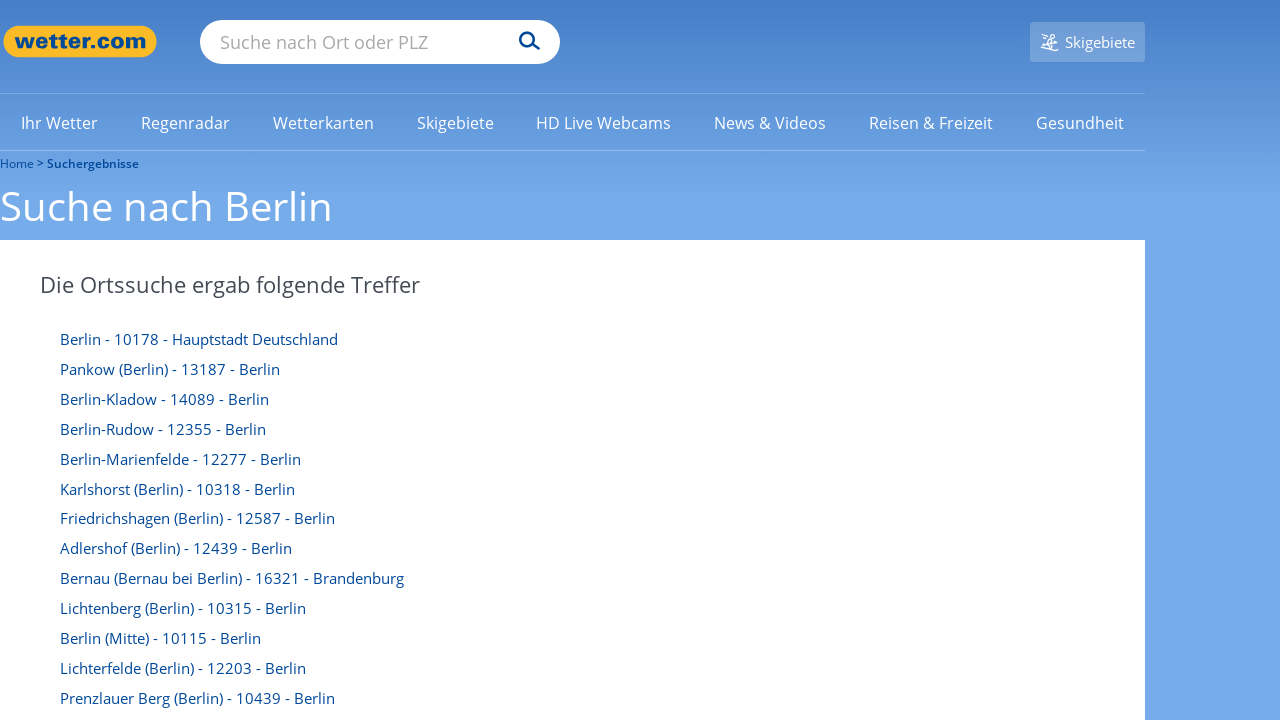

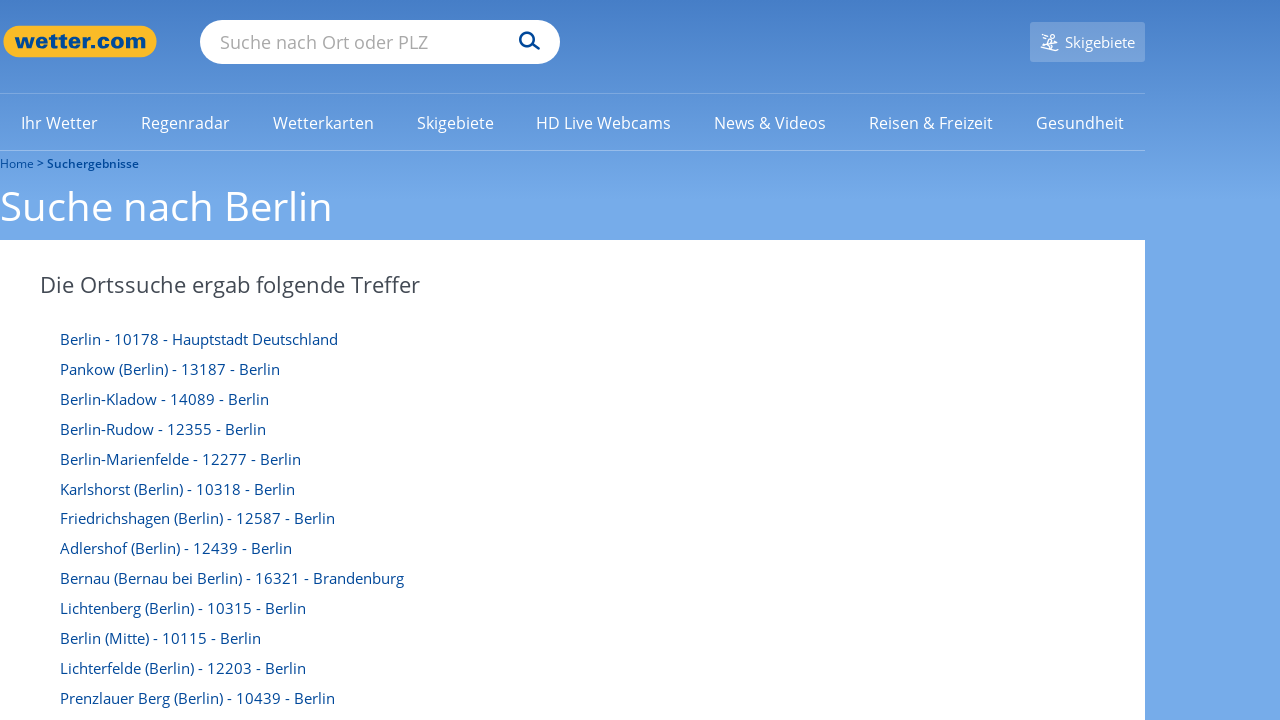